Tests built-in locators by clicking the Log In link and then clicking the Log in button on the demoblaze website

Starting URL: https://www.demoblaze.com/

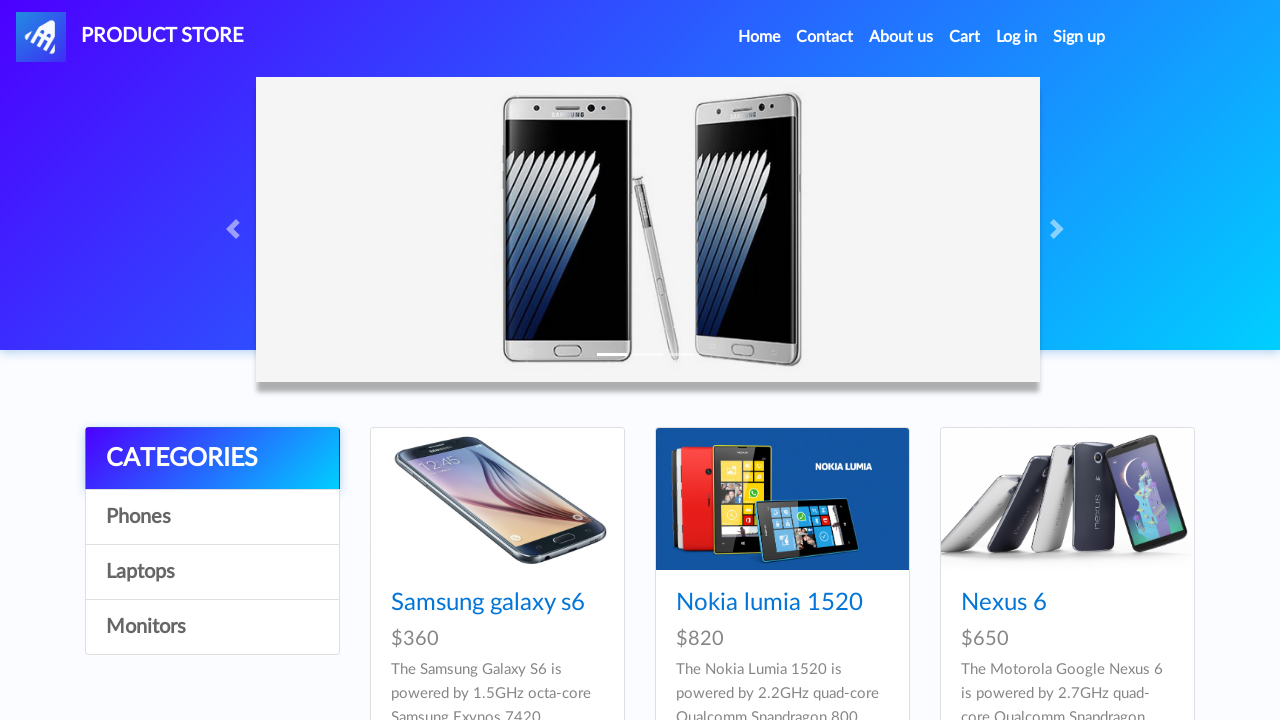

Navigated to demoblaze website
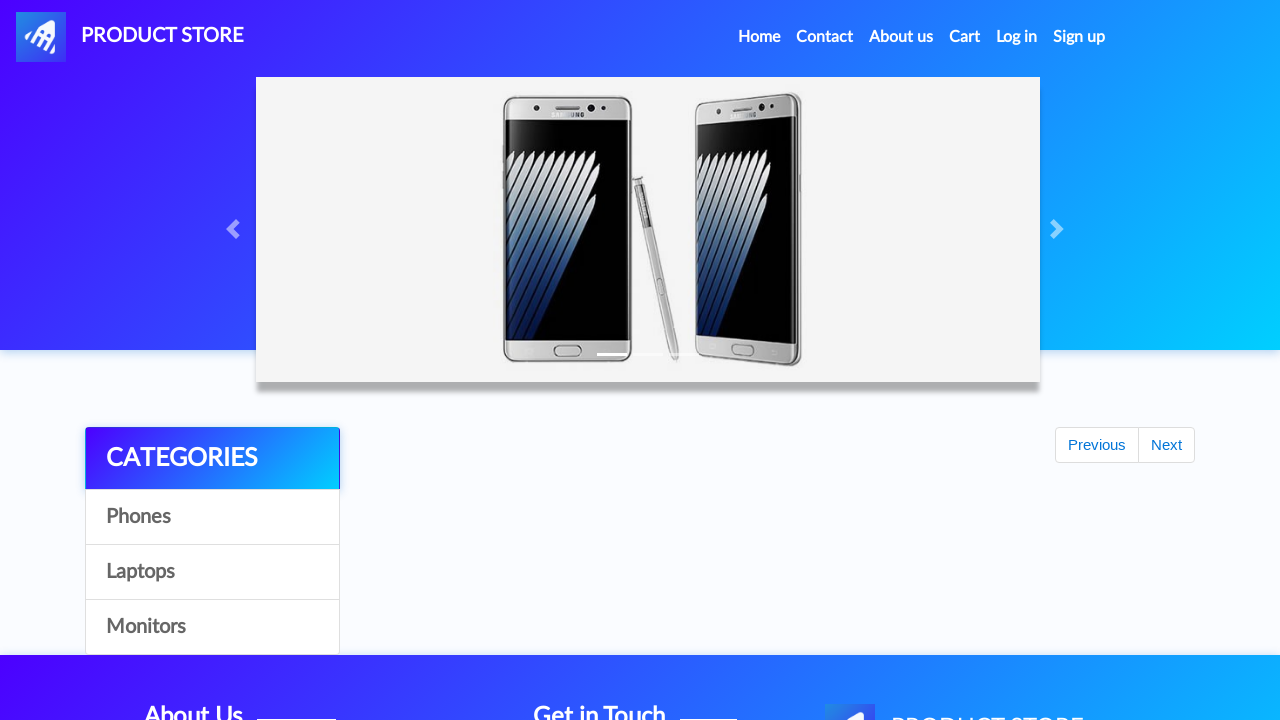

Clicked the Log In link at (1017, 37) on internal:role=link[name="Log In"i]
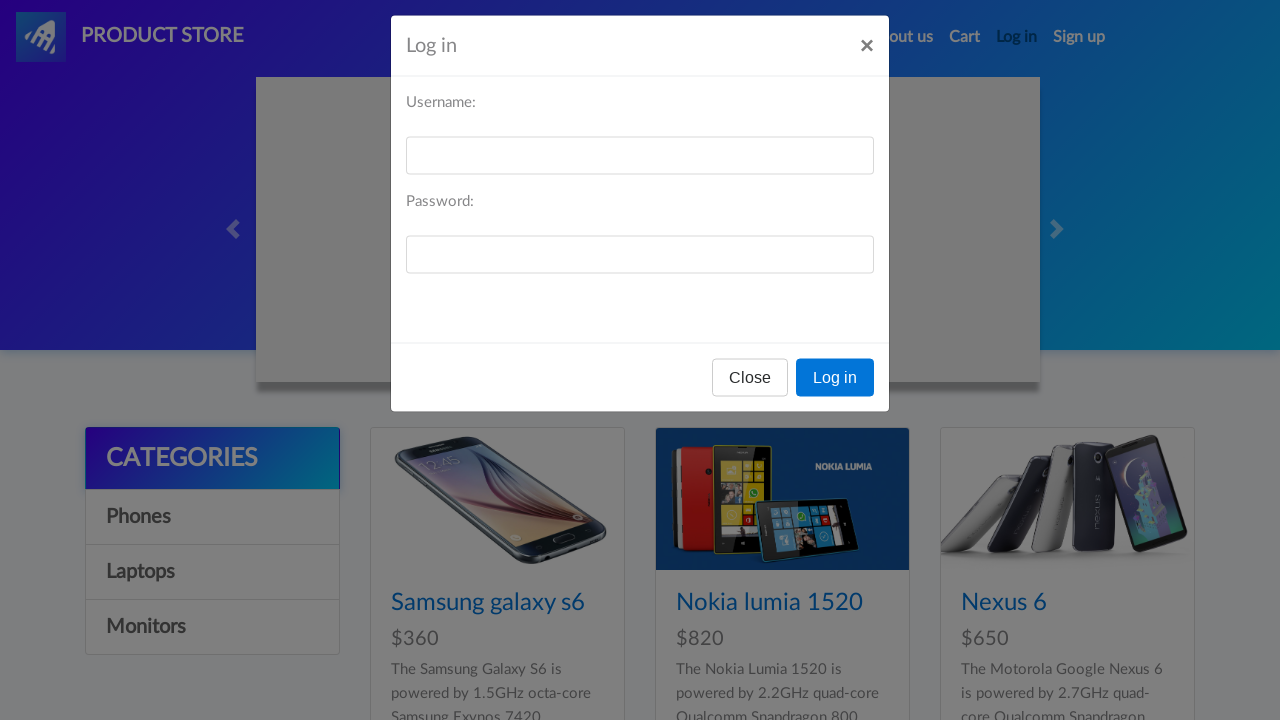

Clicked the Log in button at (835, 393) on internal:role=button[name="Log in"i]
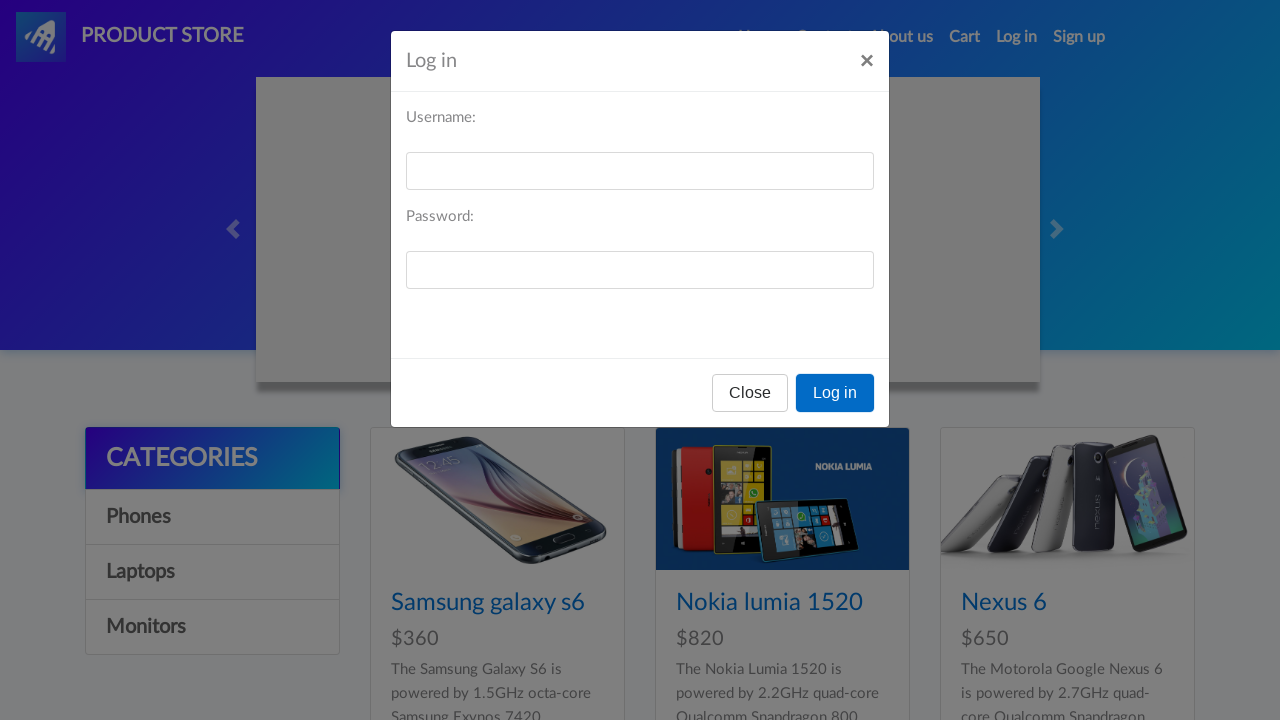

Waited 3 seconds for action to complete
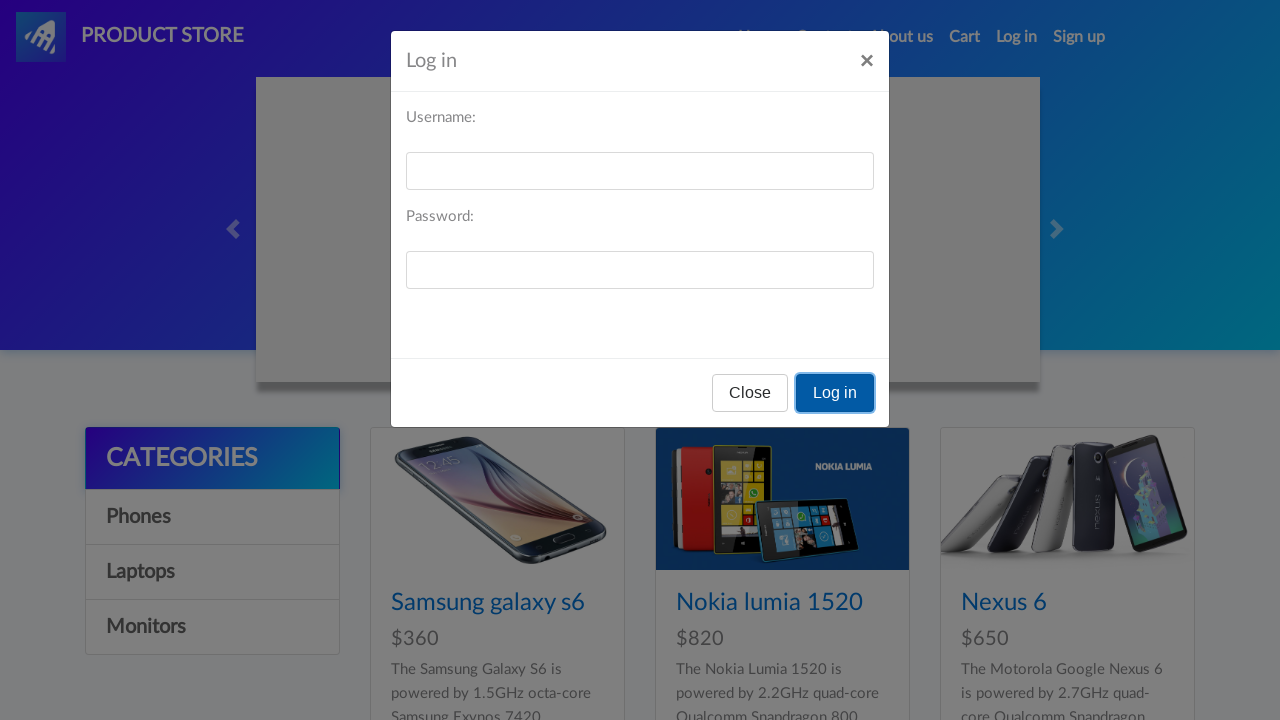

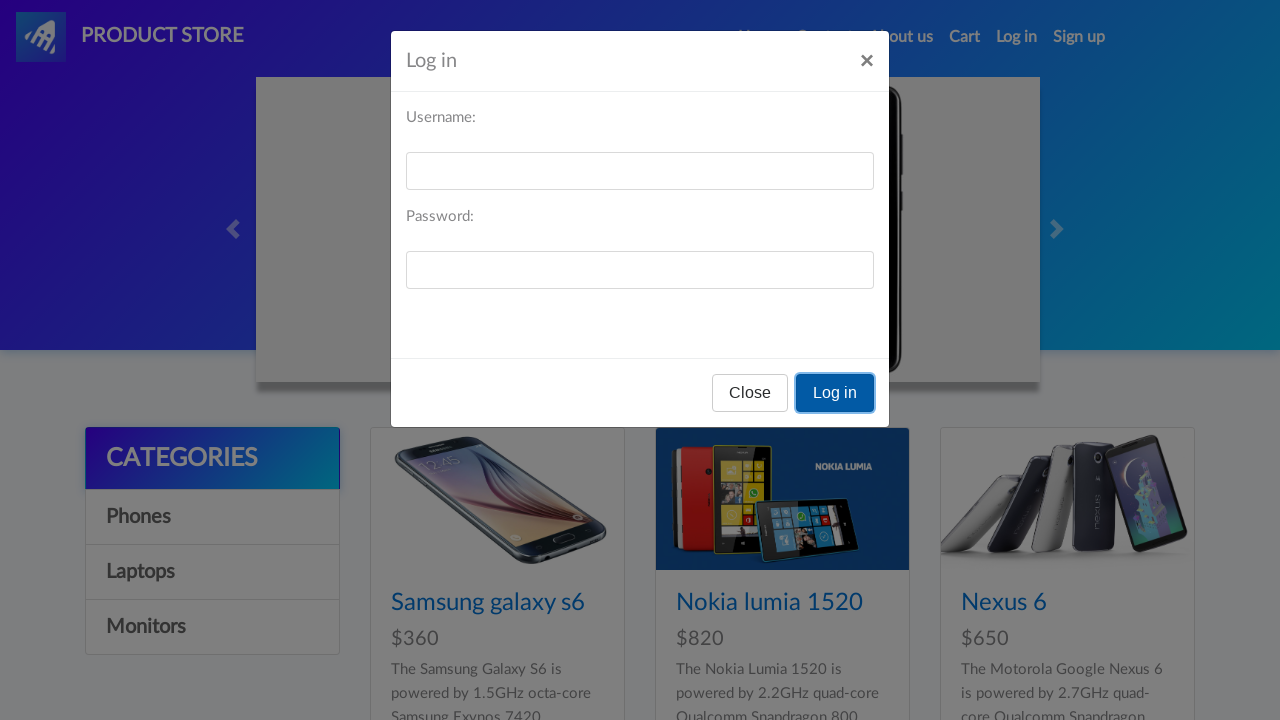